Tests an explicit wait scenario where the script waits for a price to change to 100, clicks a book button, calculates a mathematical answer based on a displayed value, and submits the solution

Starting URL: http://suninjuly.github.io/explicit_wait2.html

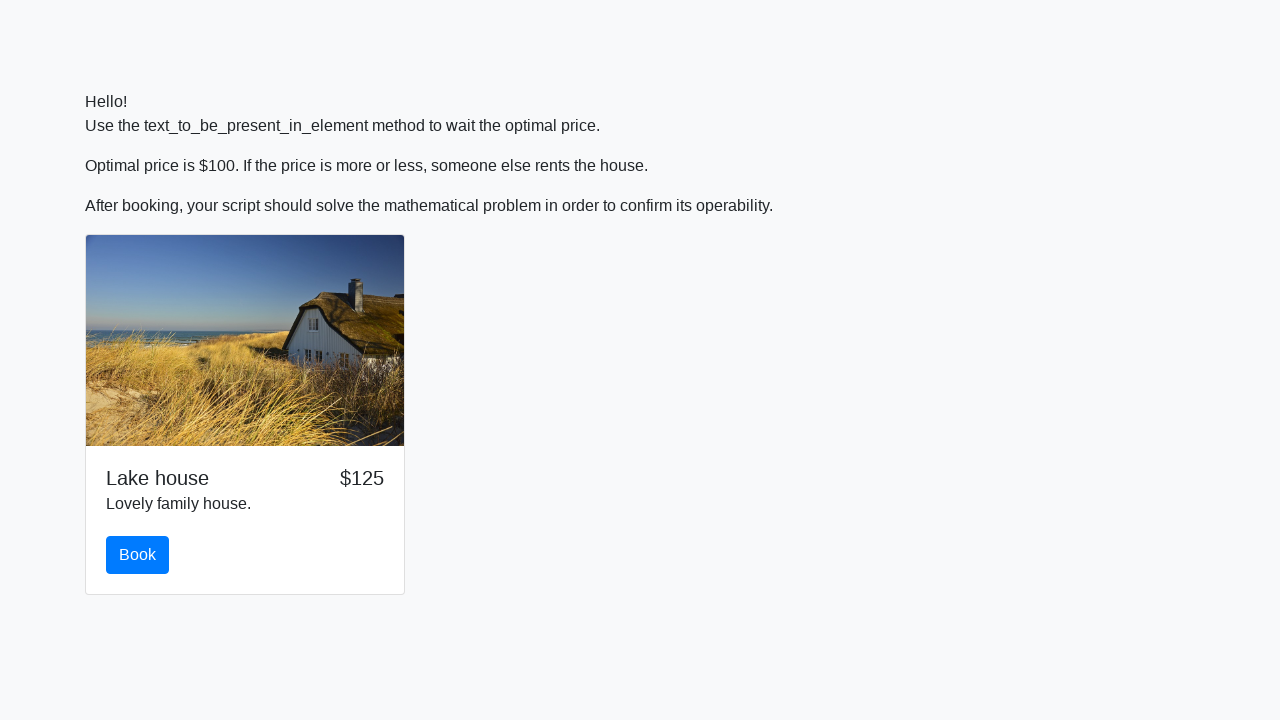

Waited for price element to change to 100
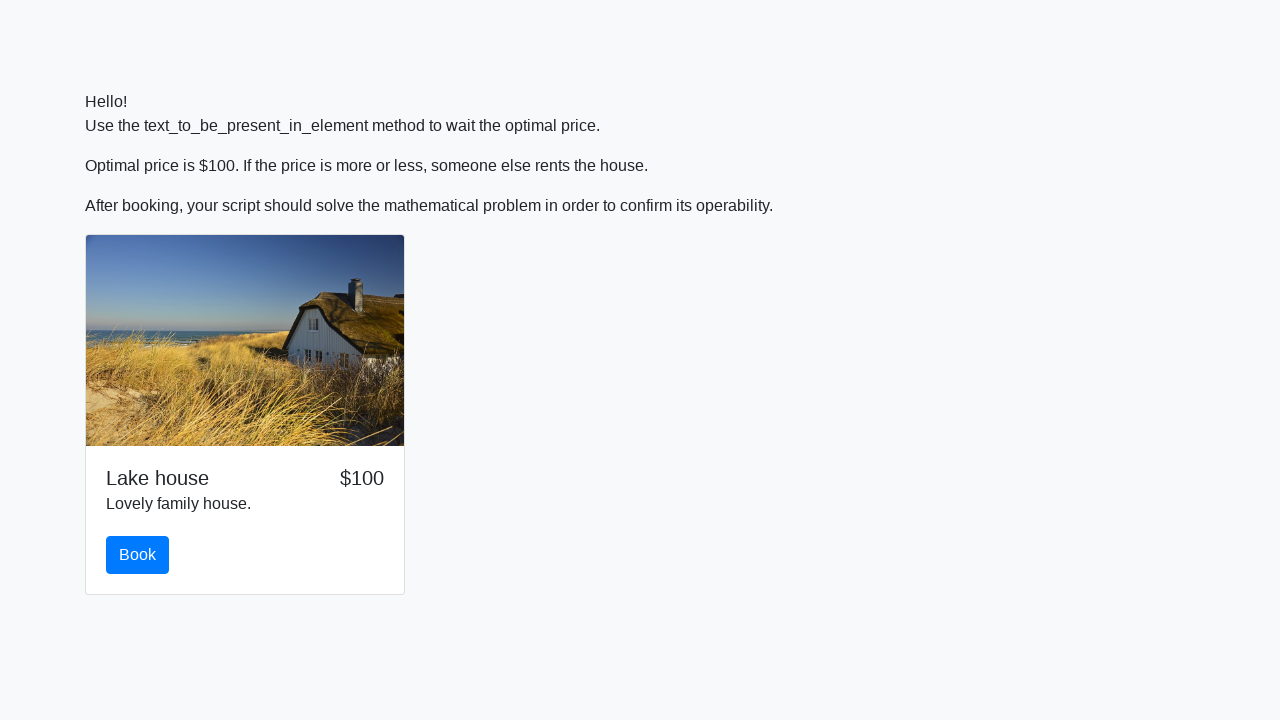

Book button became visible
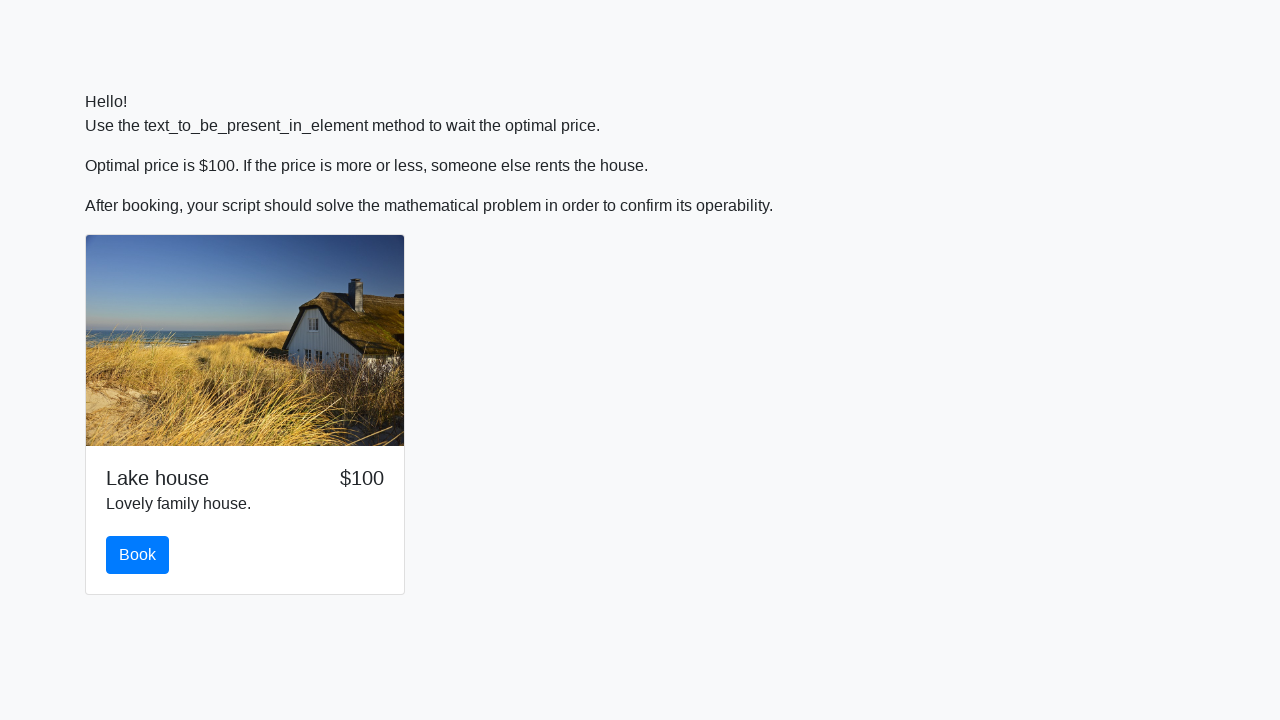

Clicked the book button at (138, 555) on #book
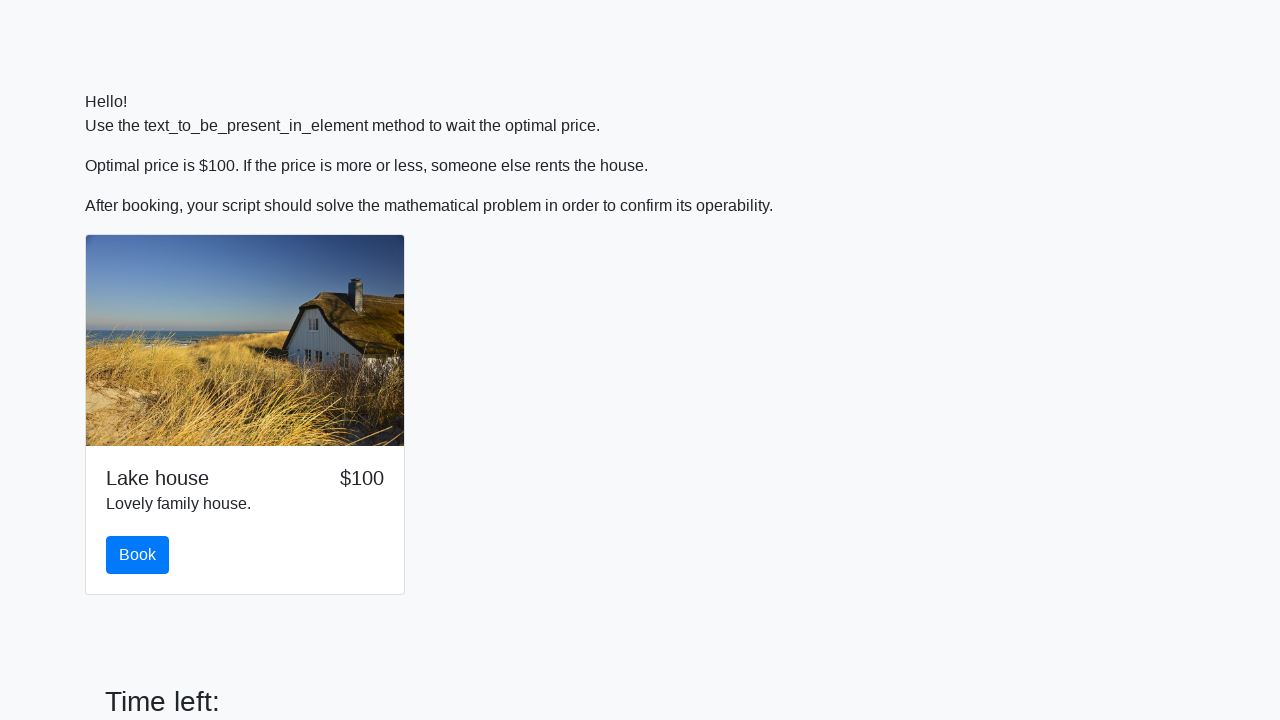

Retrieved input value: 721
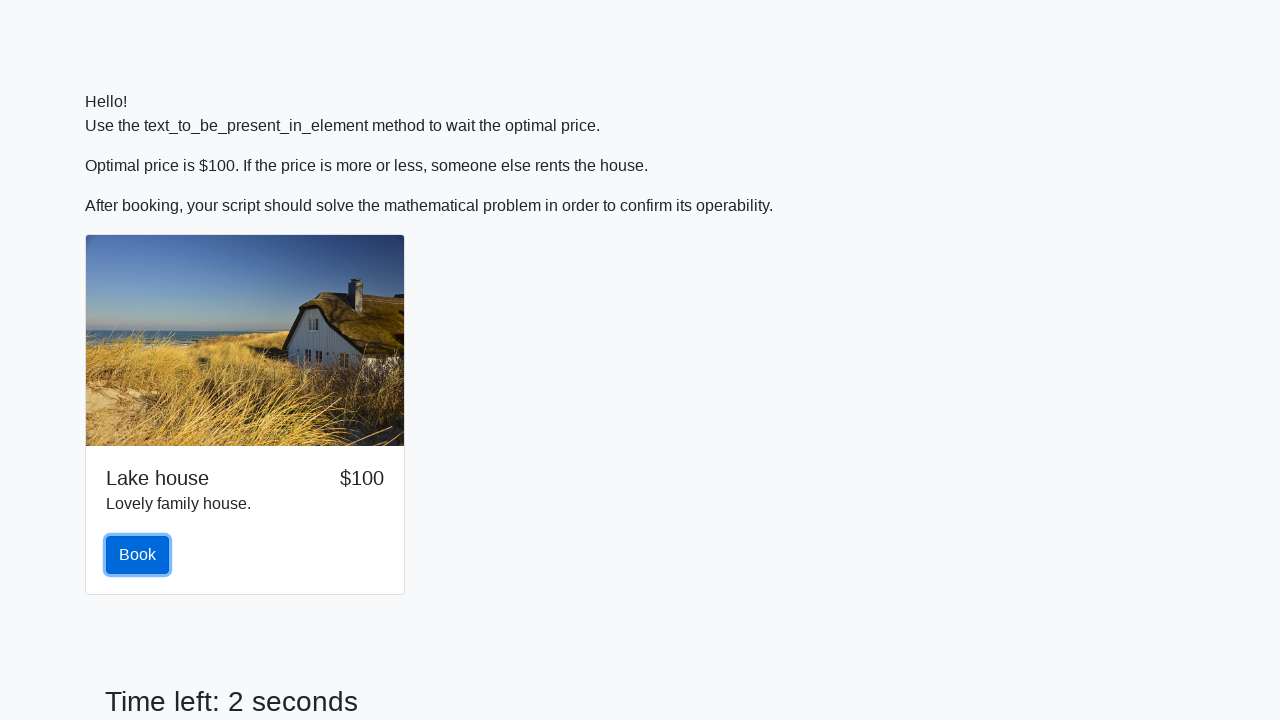

Calculated mathematical answer based on input value
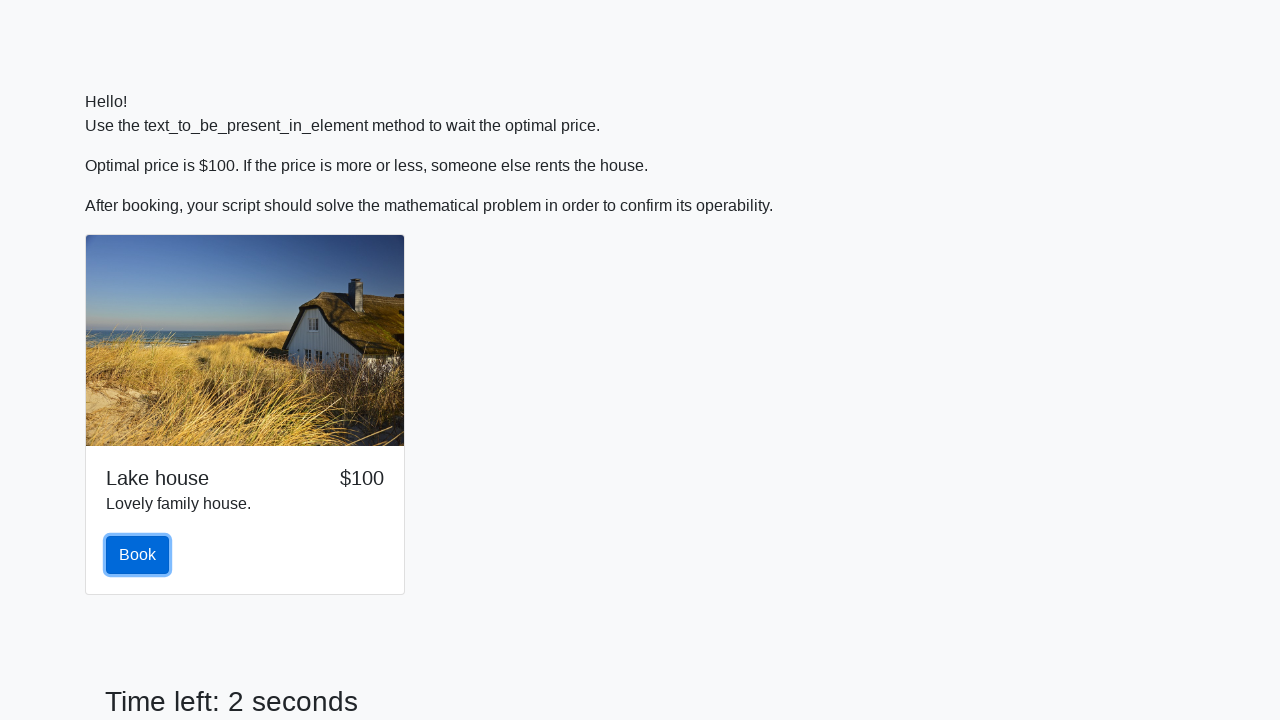

Filled answer field with calculated result: 2.4848965876511264 on #answer
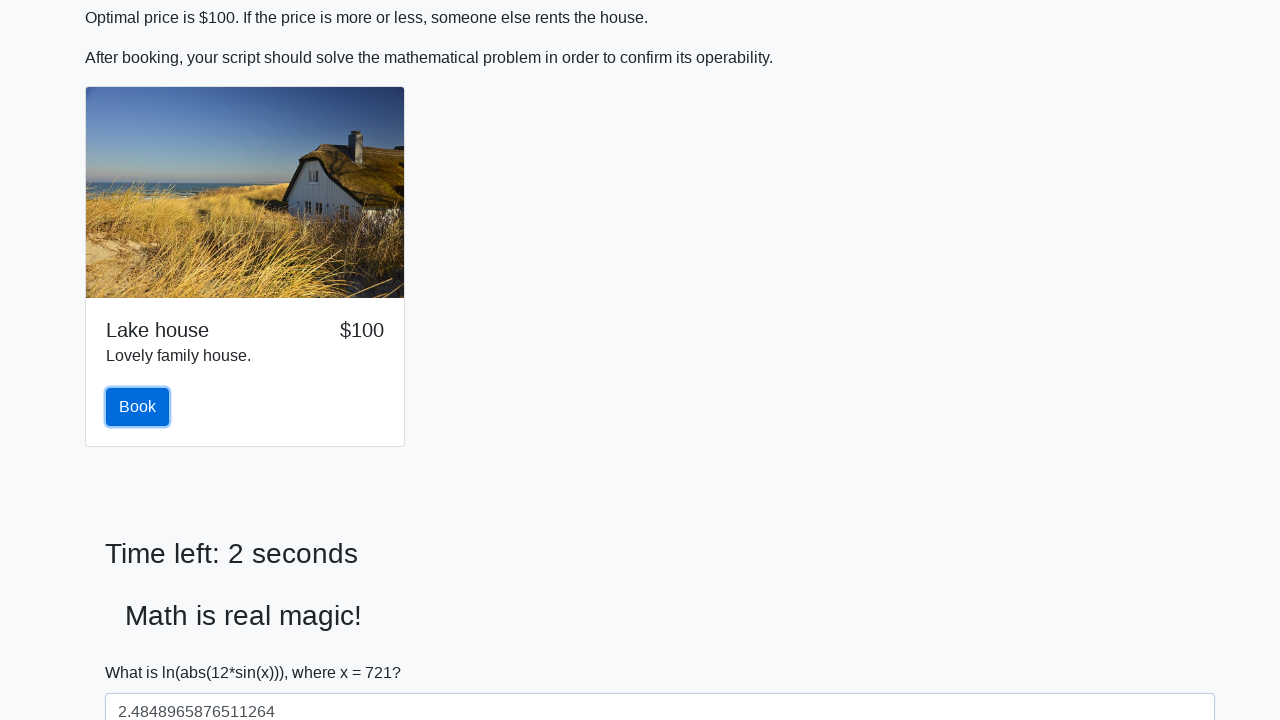

Clicked the solve button to submit the answer at (143, 651) on #solve
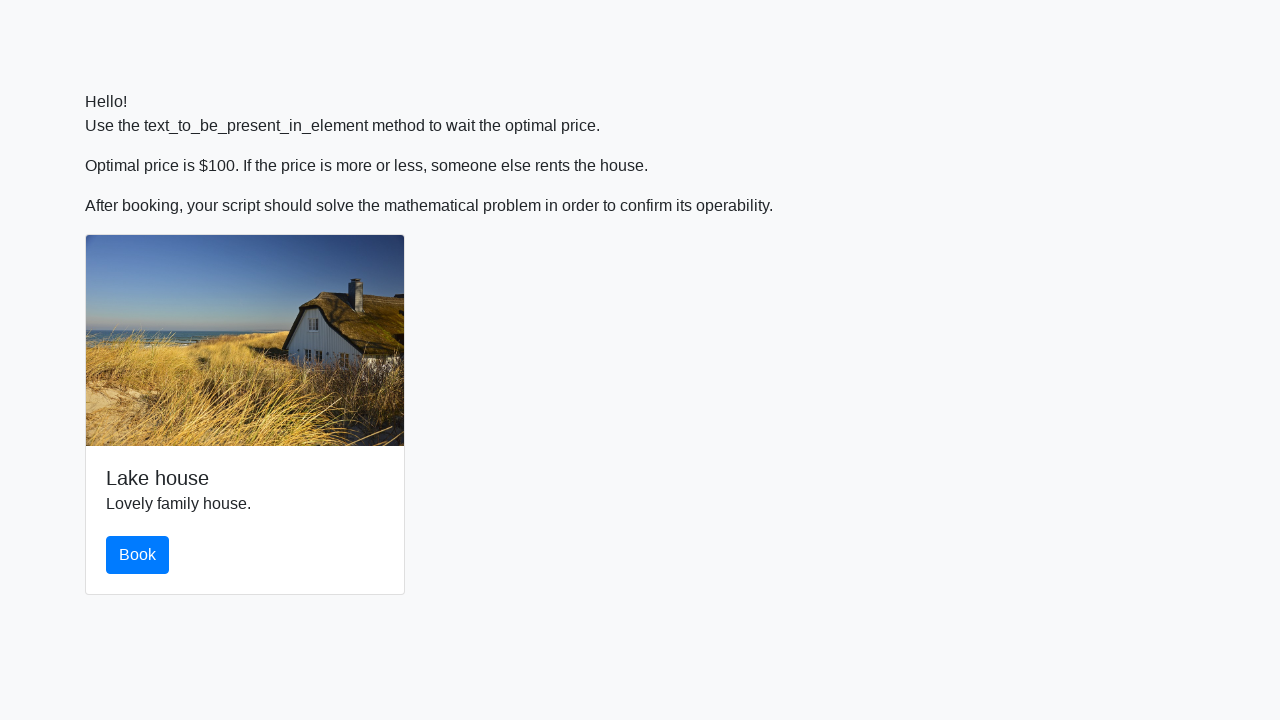

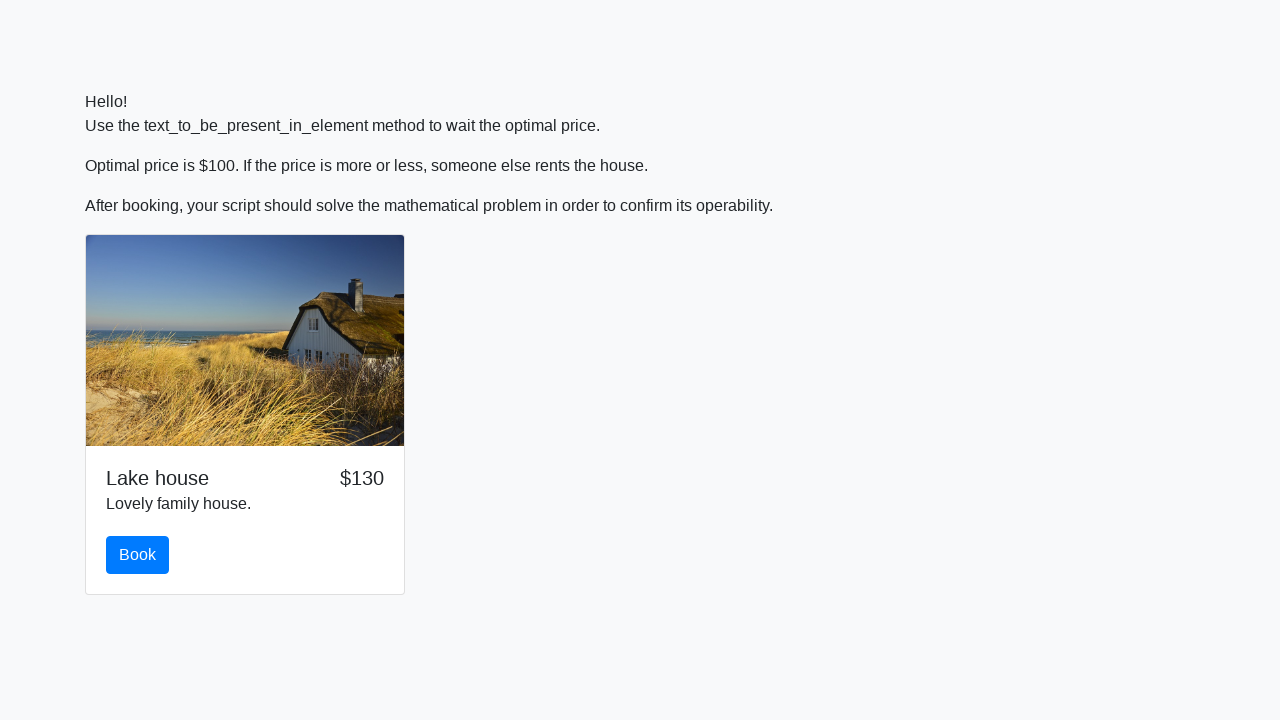